Navigates to Python.org website and enters "Selenium" in the search bar

Starting URL: https://www.python.org/

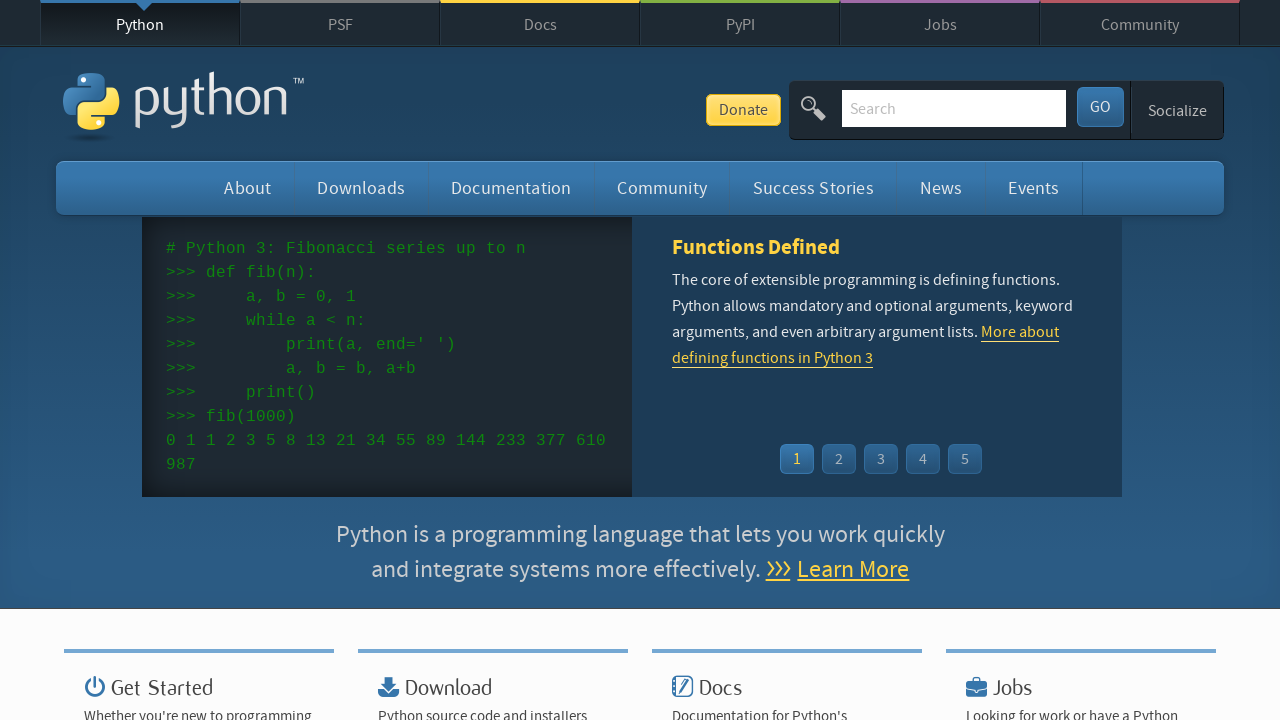

Navigated to Python.org website
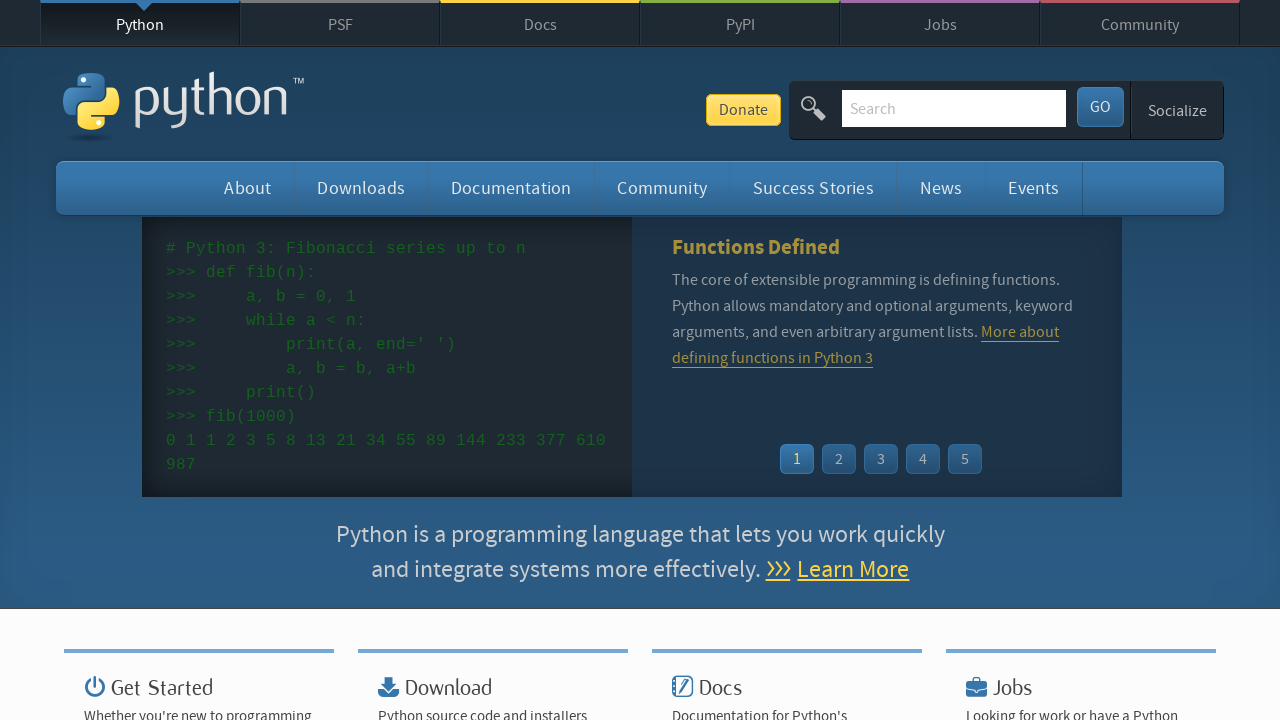

Entered 'Selenium' in the search bar on input[name='q']
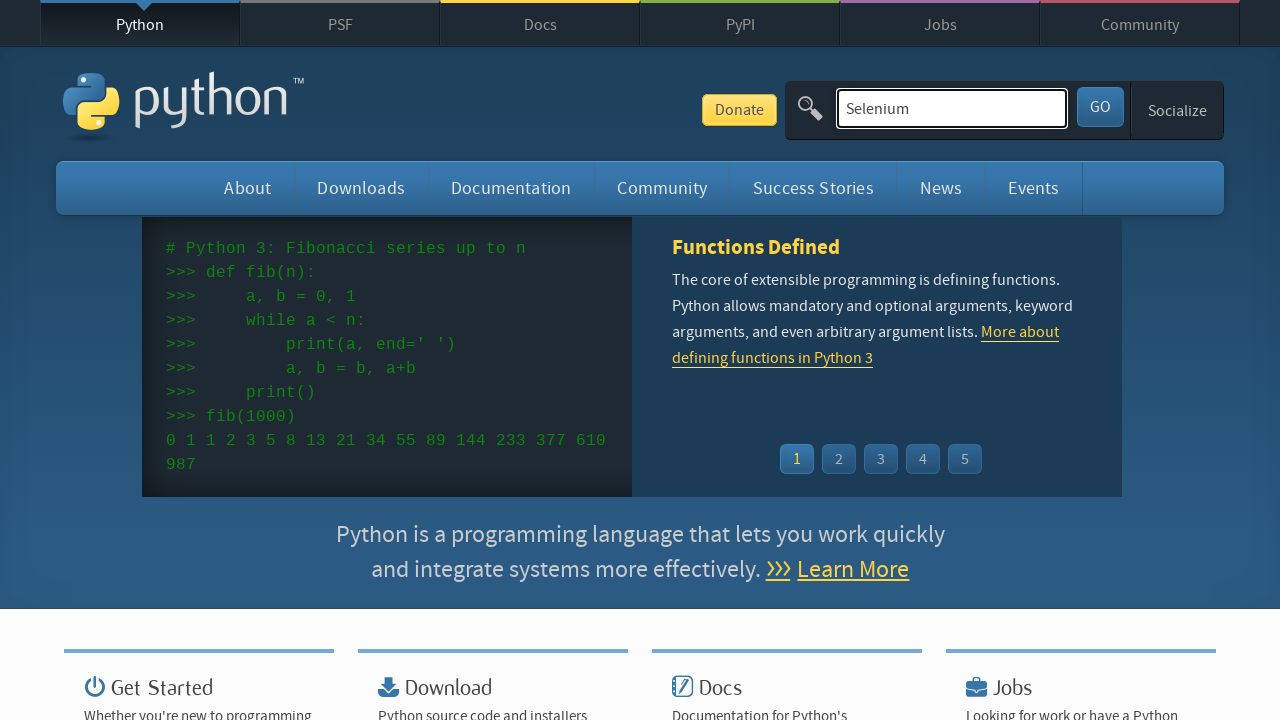

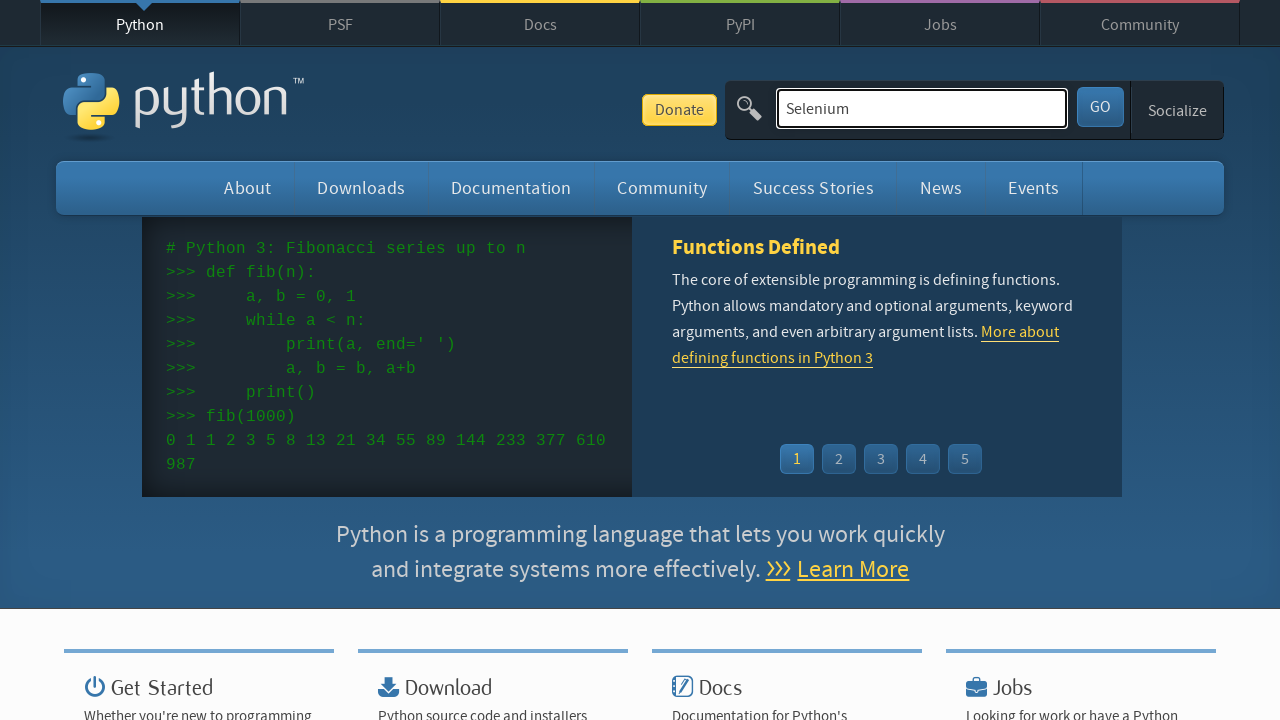